Tests multi-select dropdown functionality by selecting options using different methods (by index, value, and visible text) and verifying the available options

Starting URL: https://chandanachaitanya.github.io/selenium-practice-site/

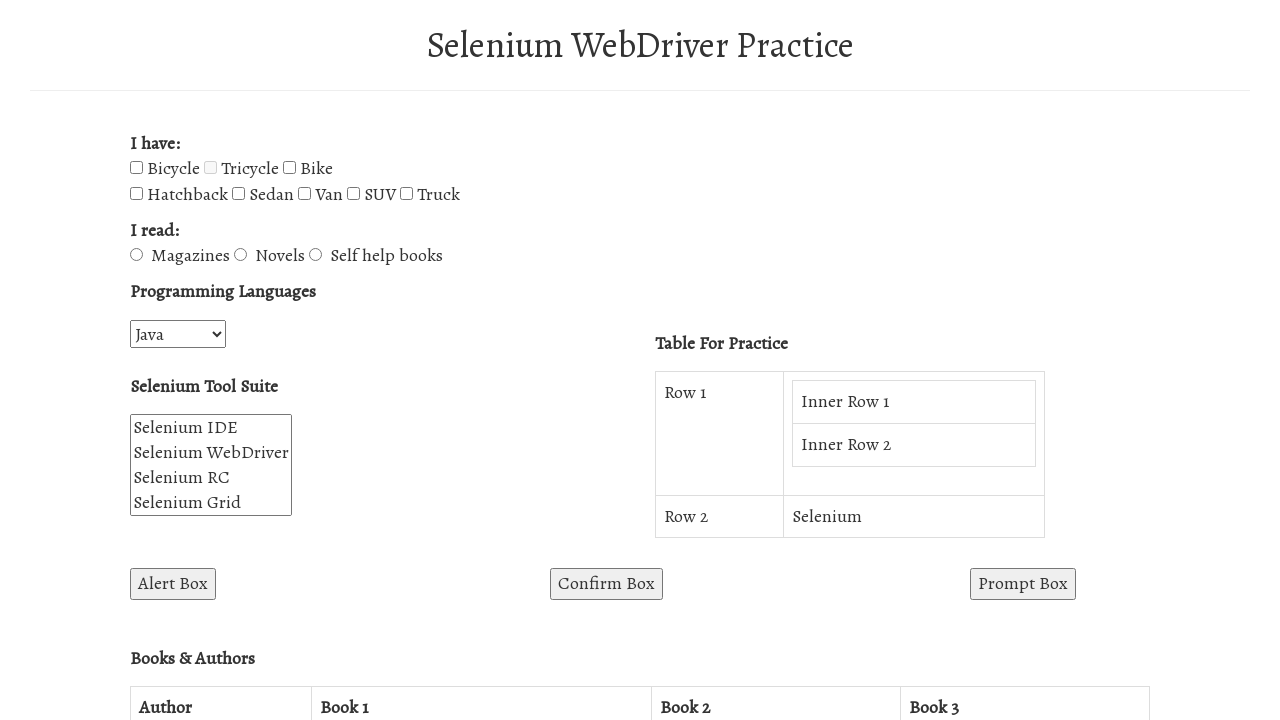

Located the programming languages multi-select dropdown
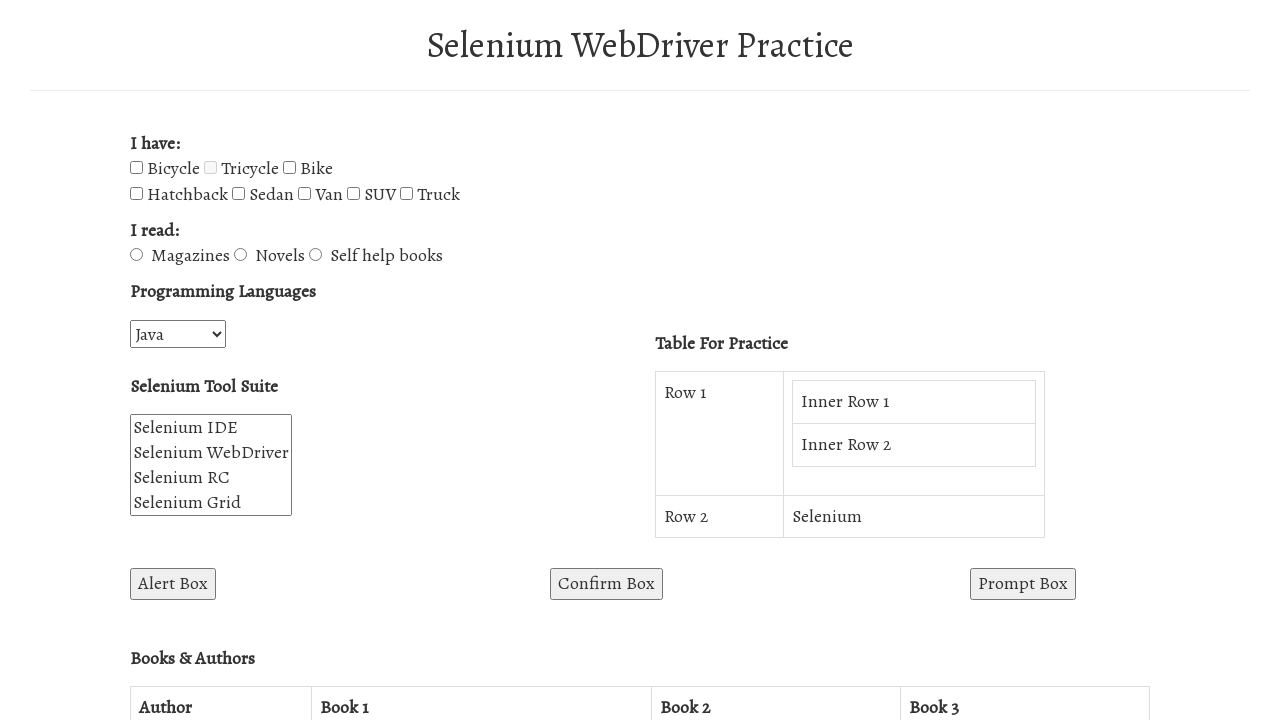

Selected option by index 3 (4th option) from programming languages dropdown on select#programming-languages
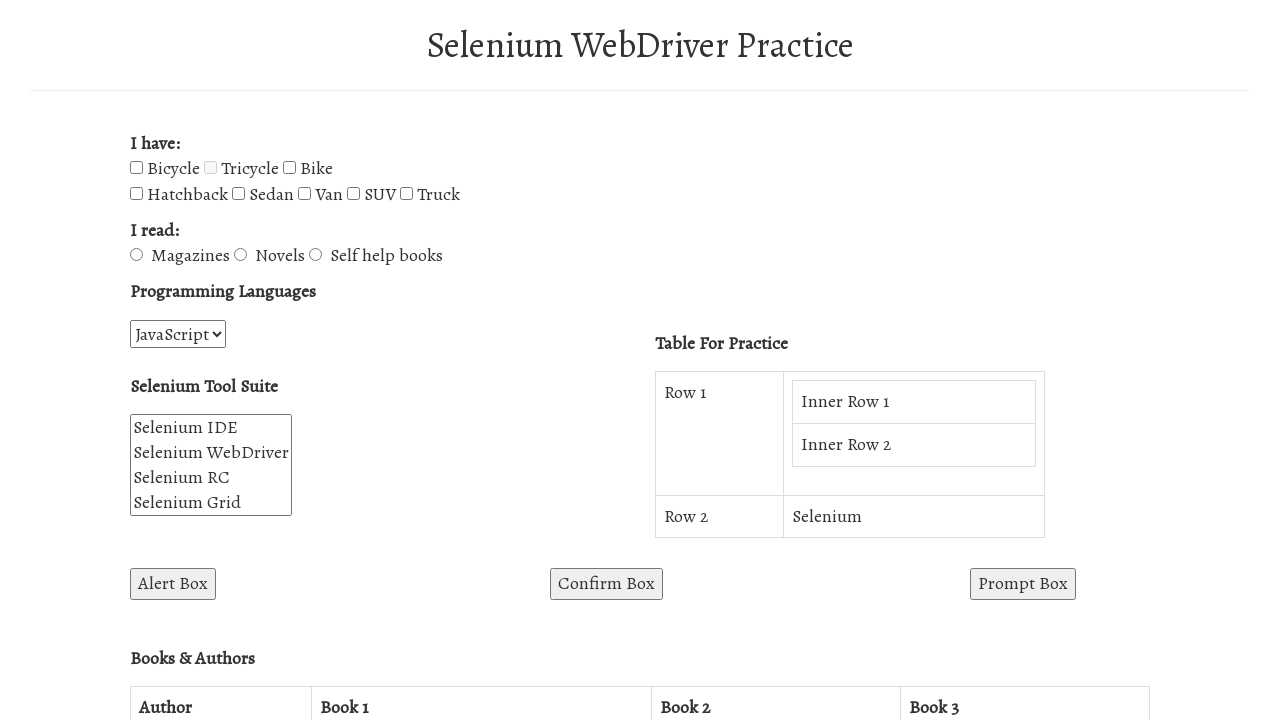

Selected 'Python' option by value from programming languages dropdown on select#programming-languages
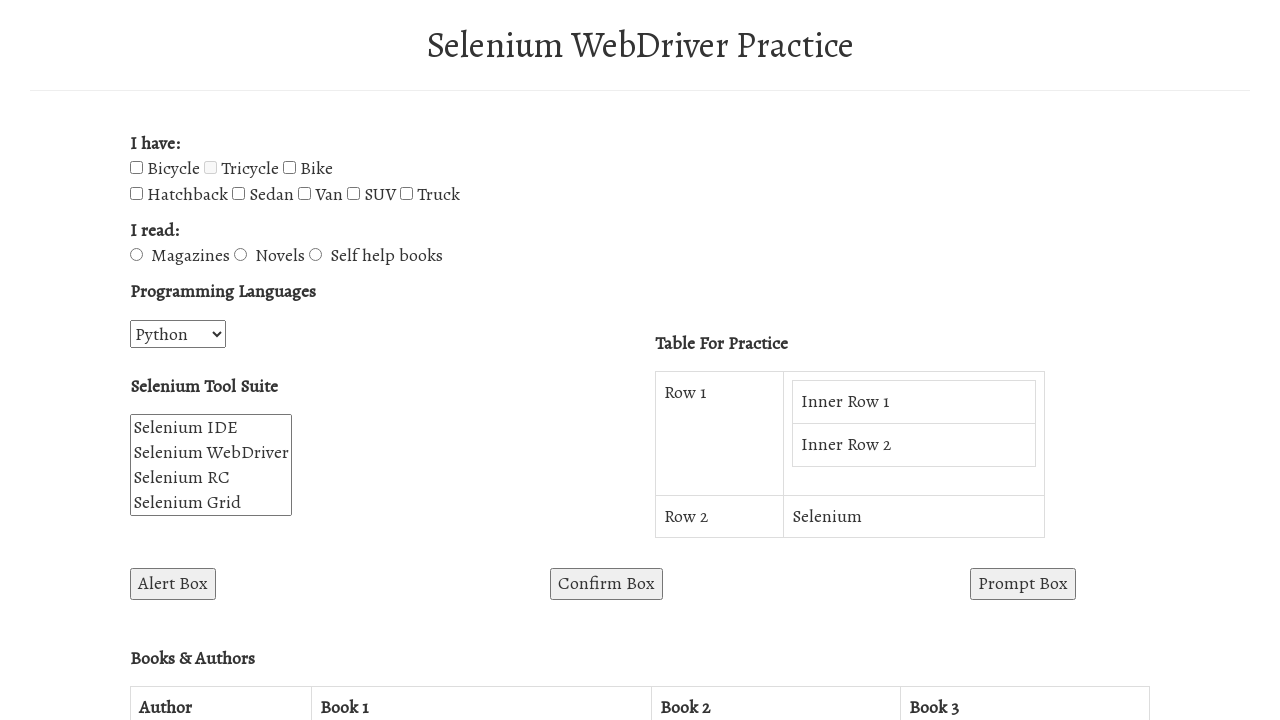

Selected 'Java' option by visible text from programming languages dropdown on select#programming-languages
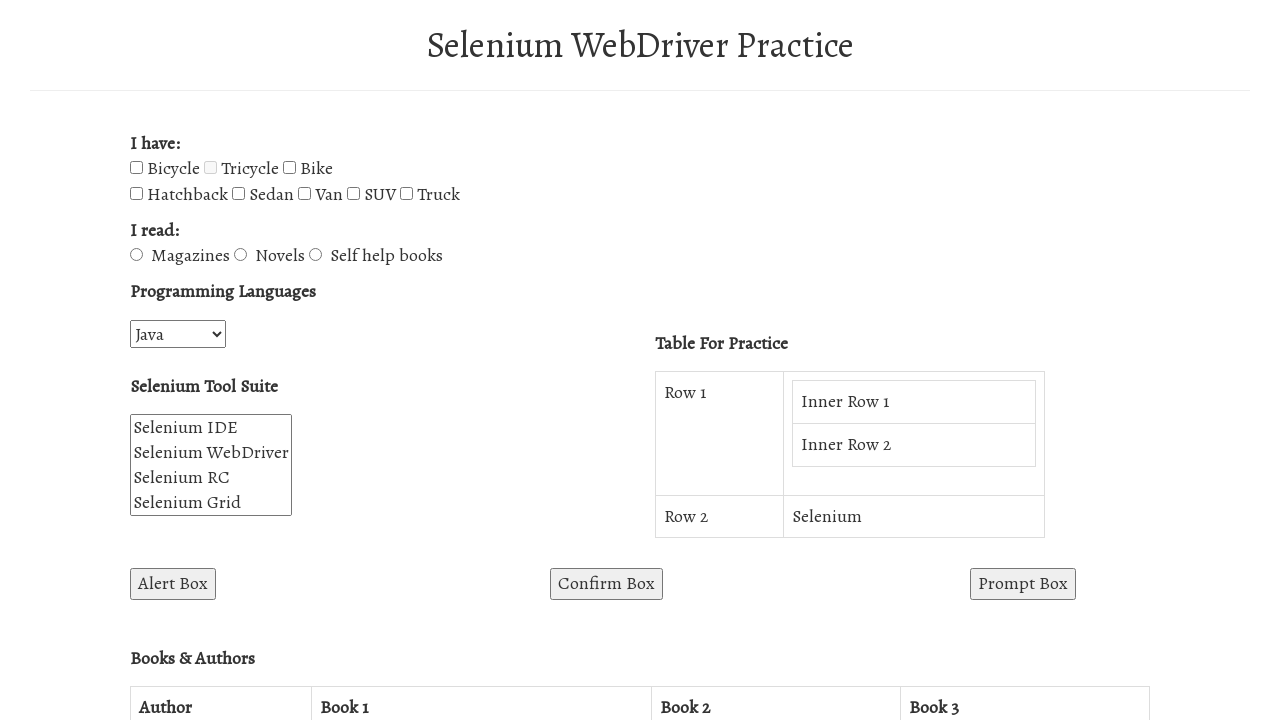

Retrieved all options from the programming languages dropdown
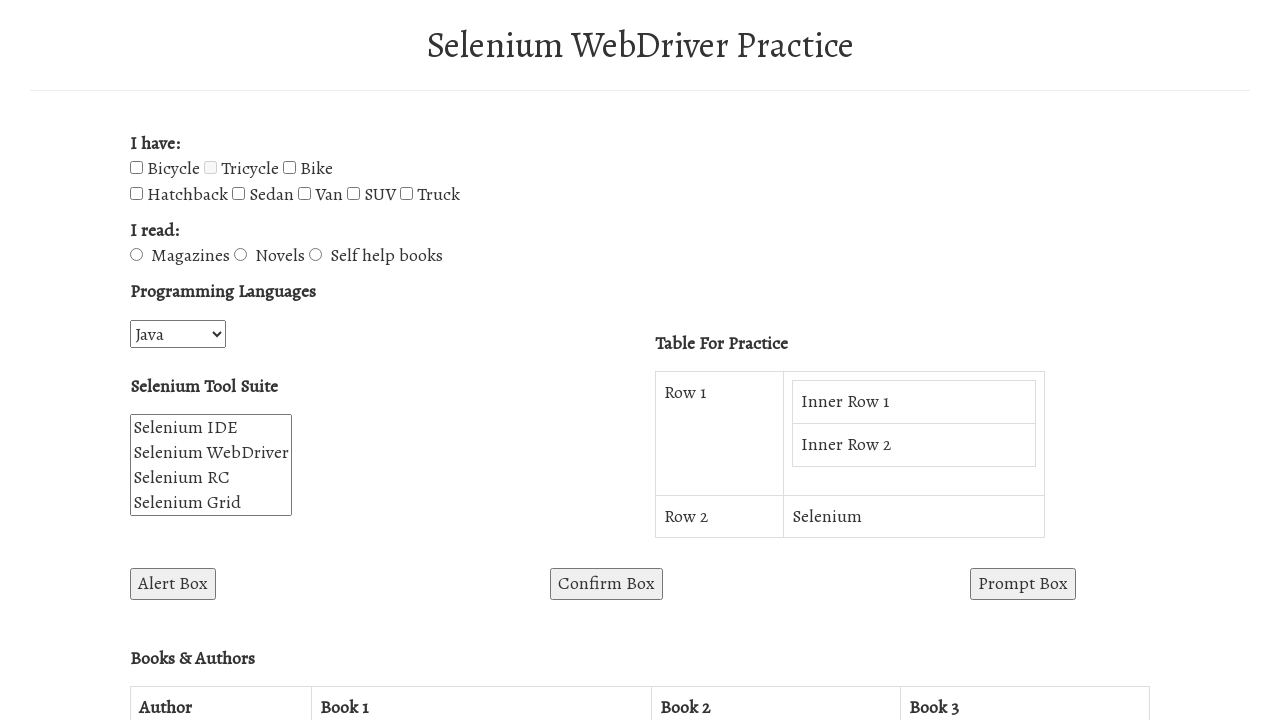

Printed option text: Java
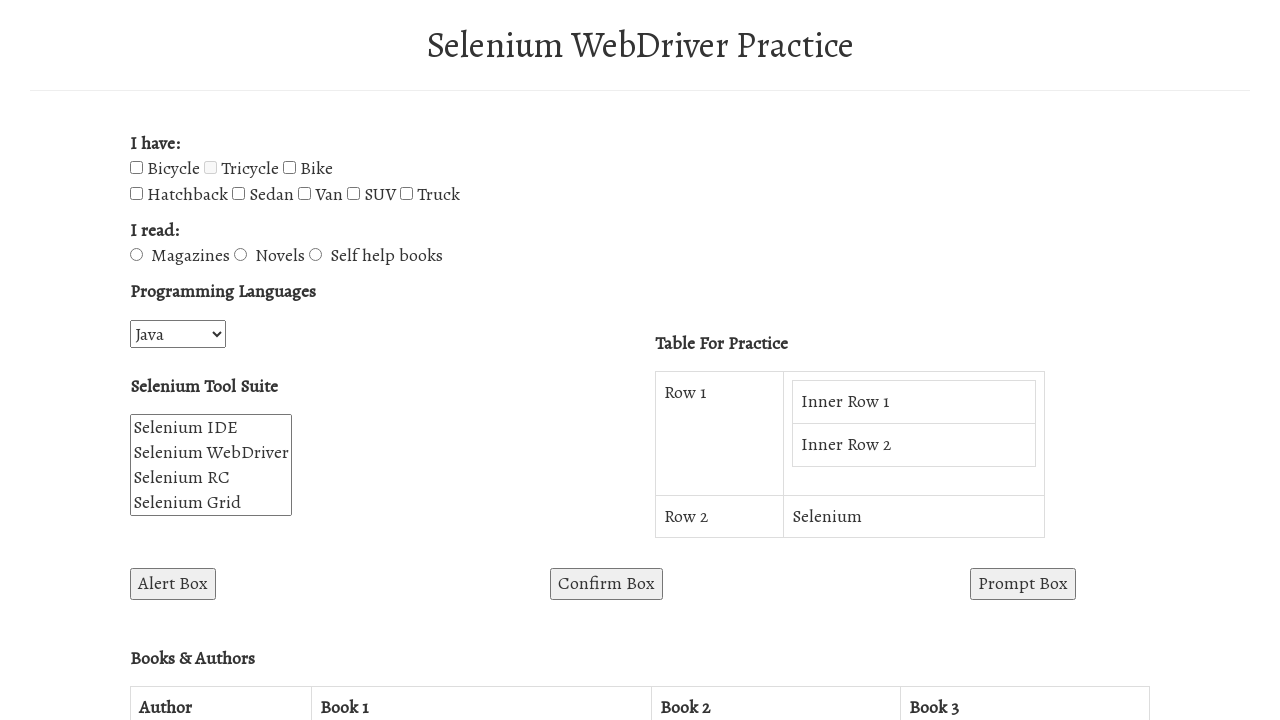

Printed option text: C++
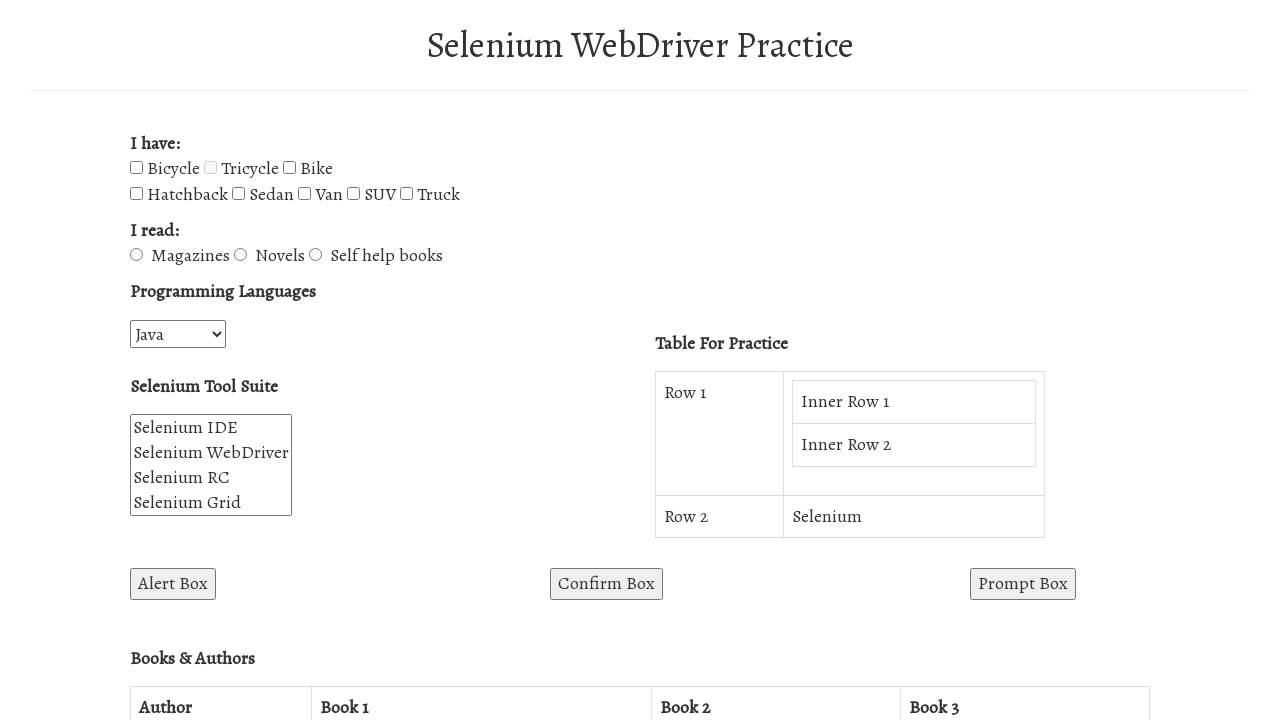

Printed option text: C#
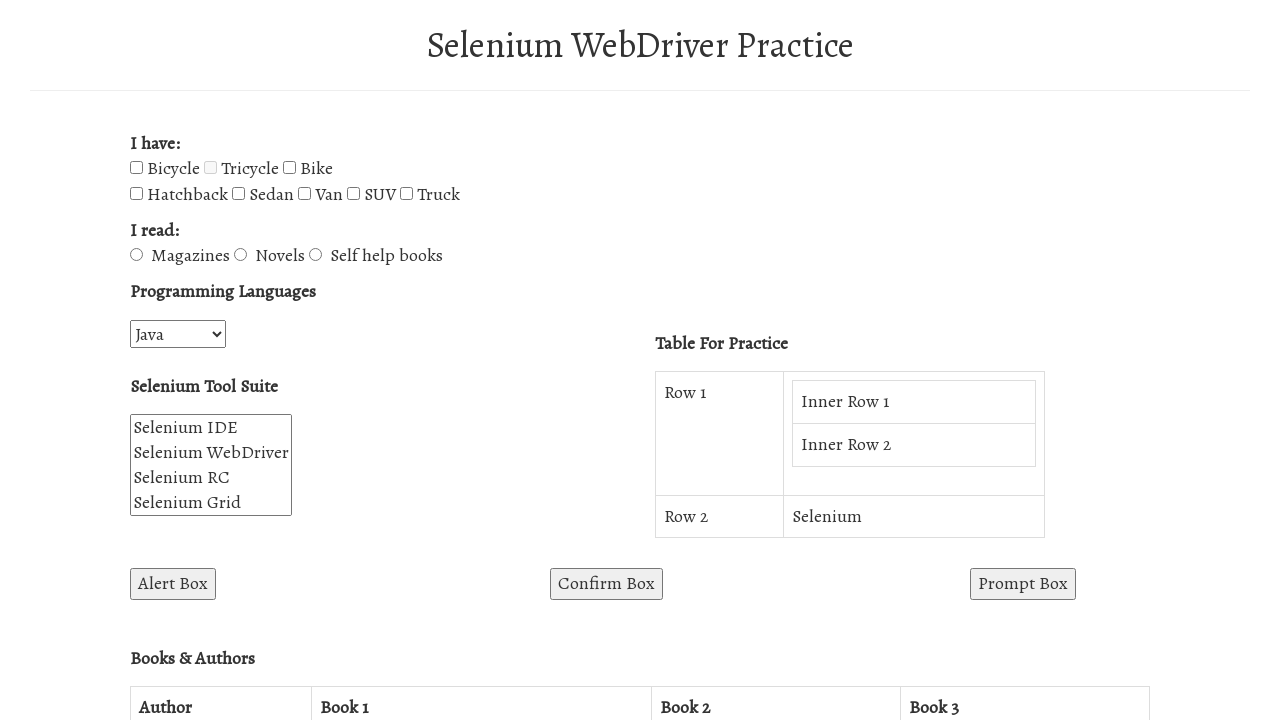

Printed option text: JavaScript
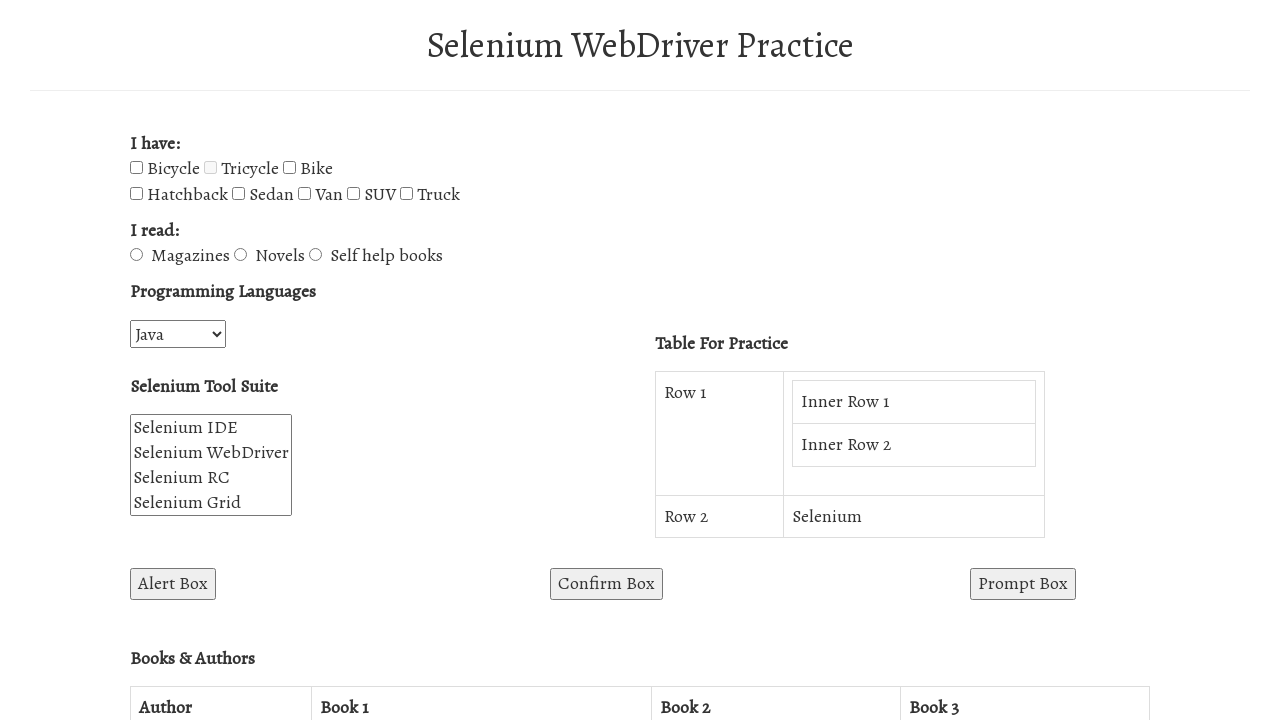

Printed option text: Python
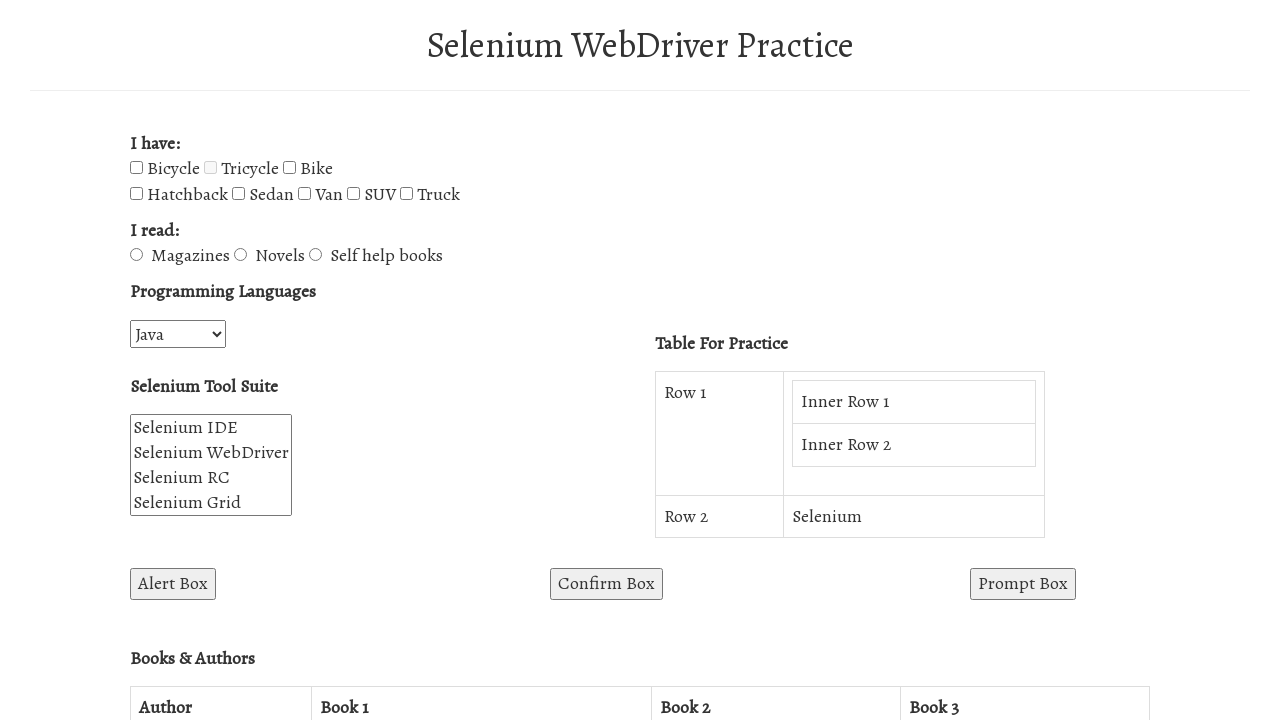

Printed option text: PHP
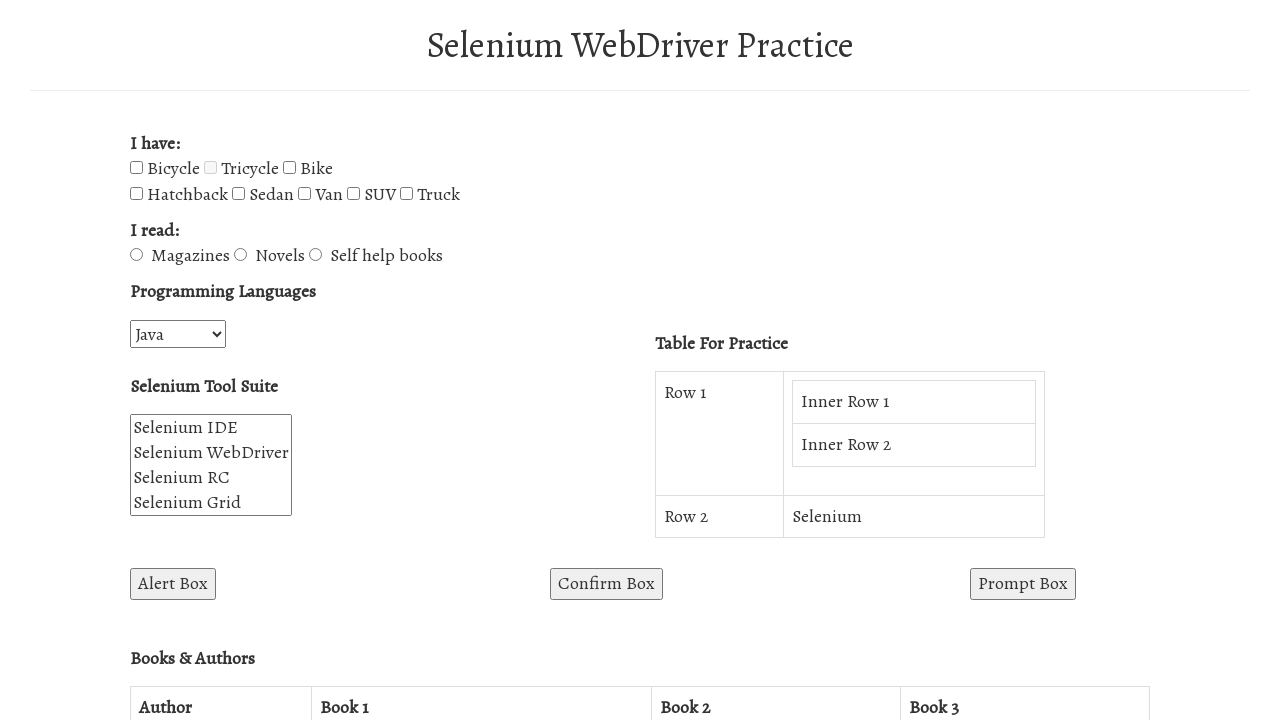

Retrieved all select elements with input-xlarge class
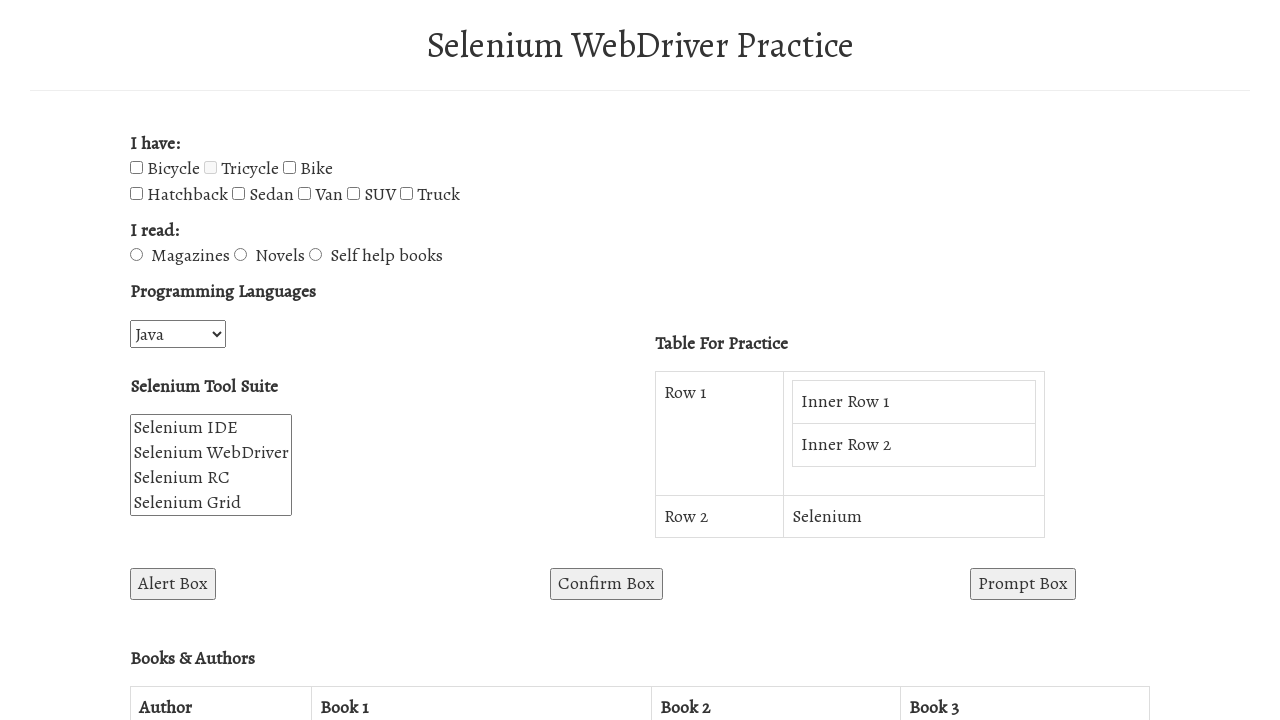

Printed select element text content
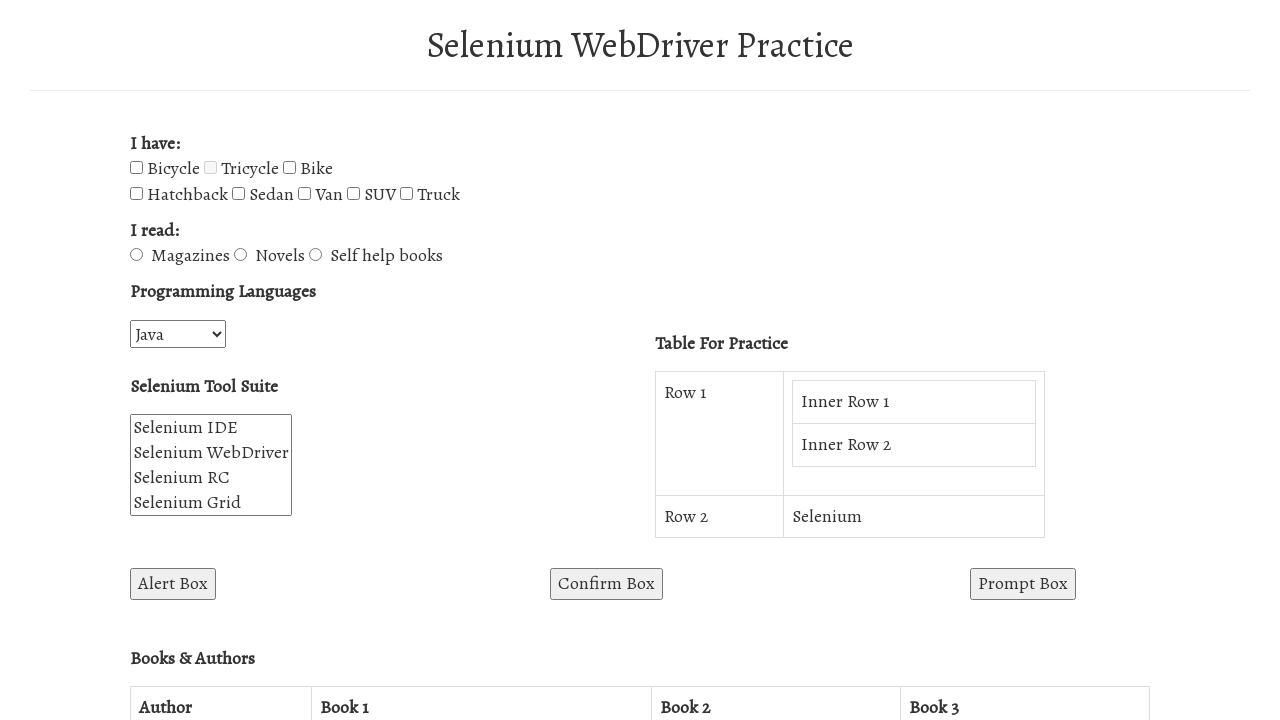

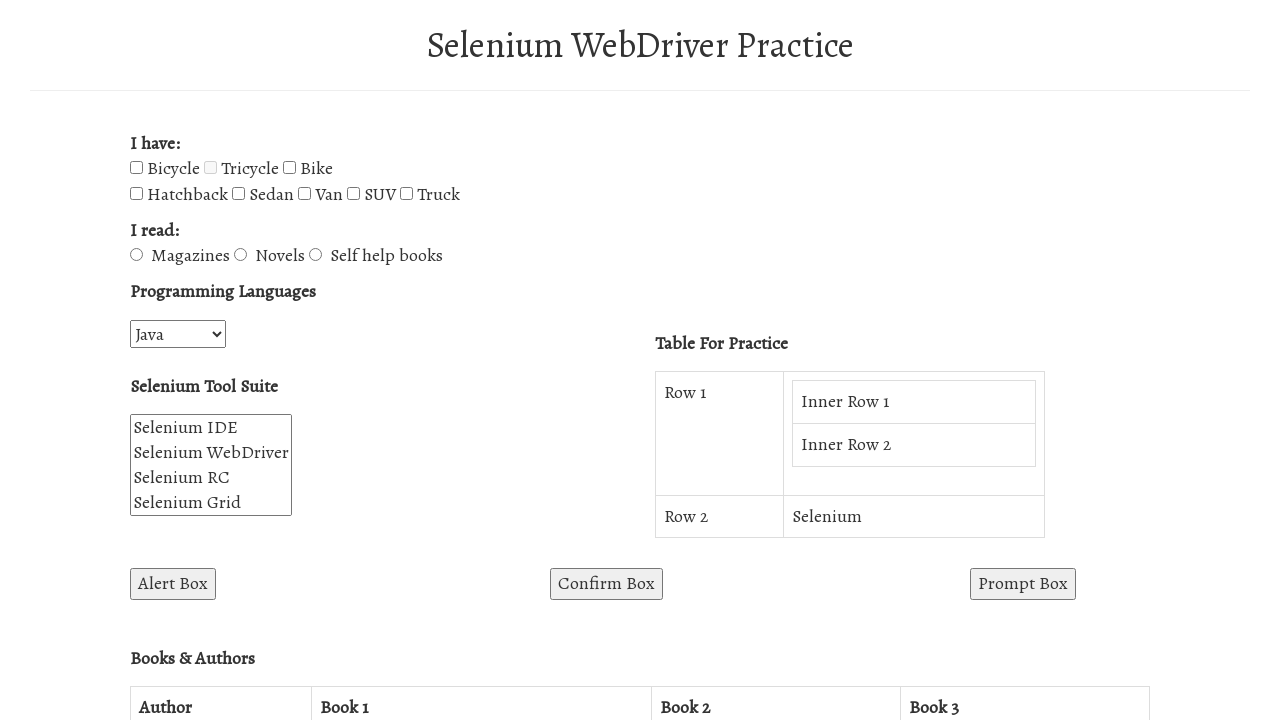